Tests the search functionality on Playwright documentation site by clicking the search button, entering a search term, and navigating to the search result.

Starting URL: https://playwright.dev/

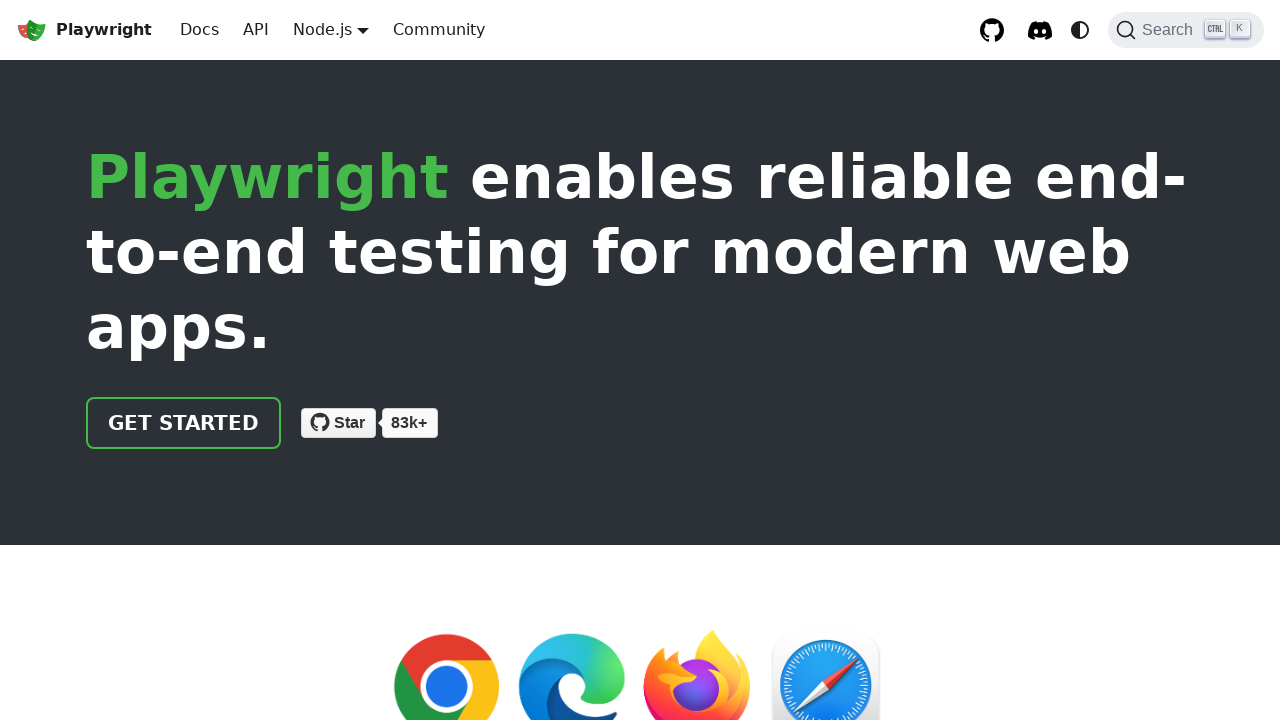

Clicked search button to open search dialog at (1186, 30) on button.DocSearch
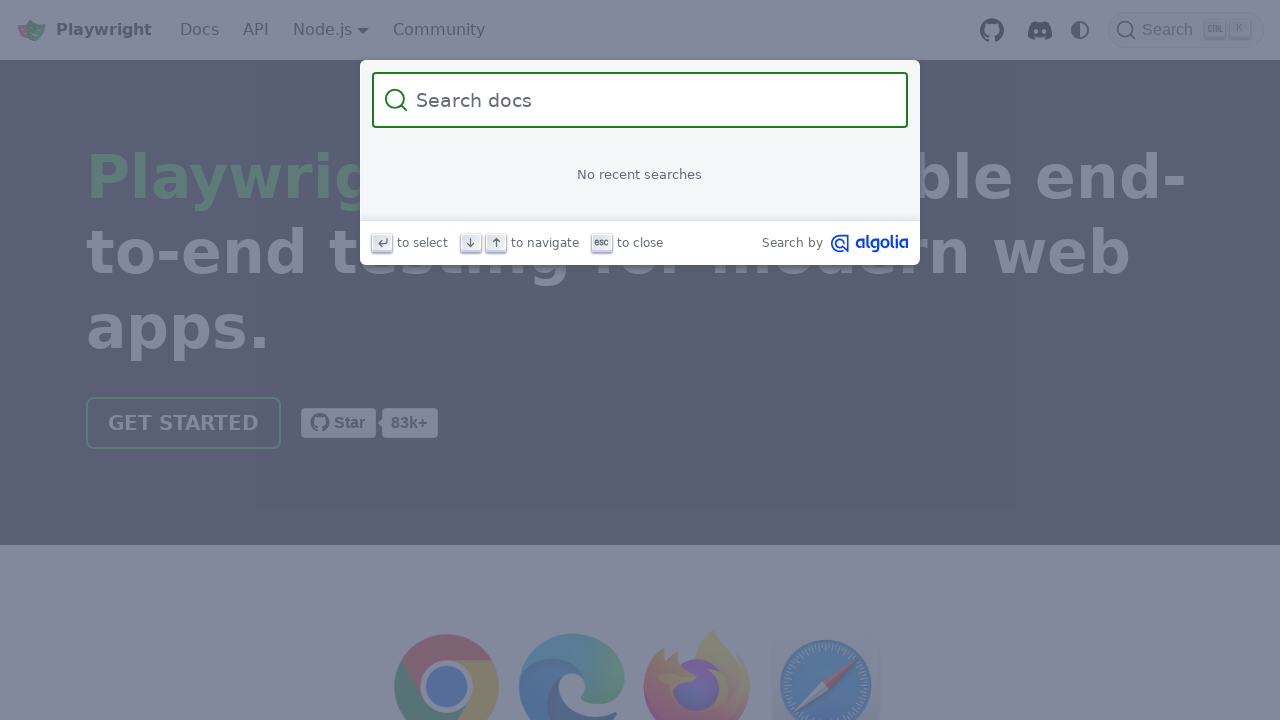

Filled search input with 'frame' on input.DocSearch-Input
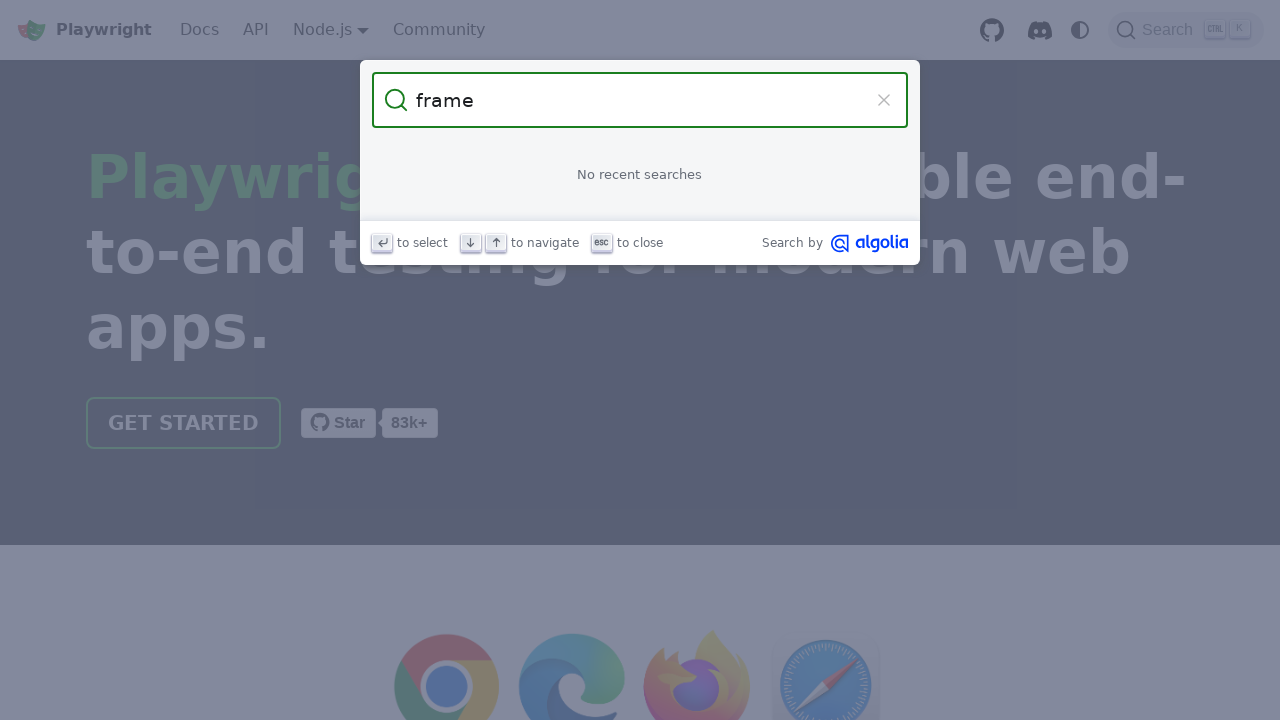

Search dropdown results appeared
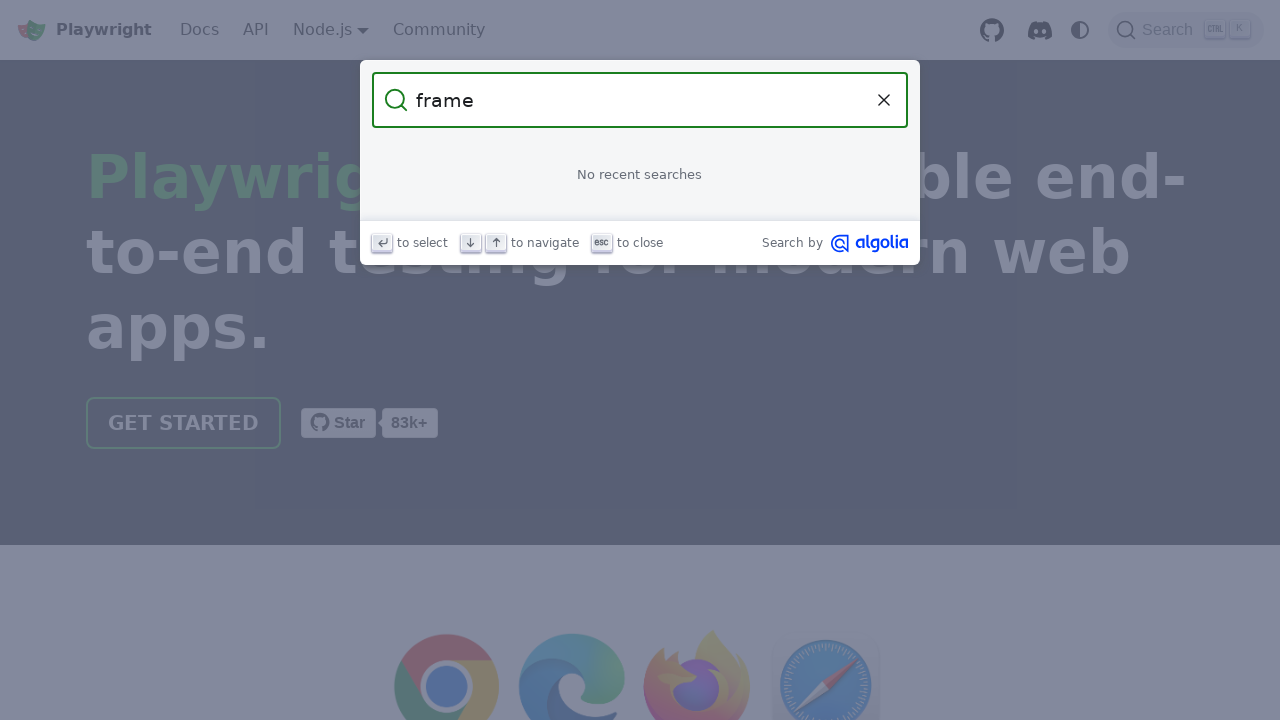

Pressed Enter to navigate to first search result
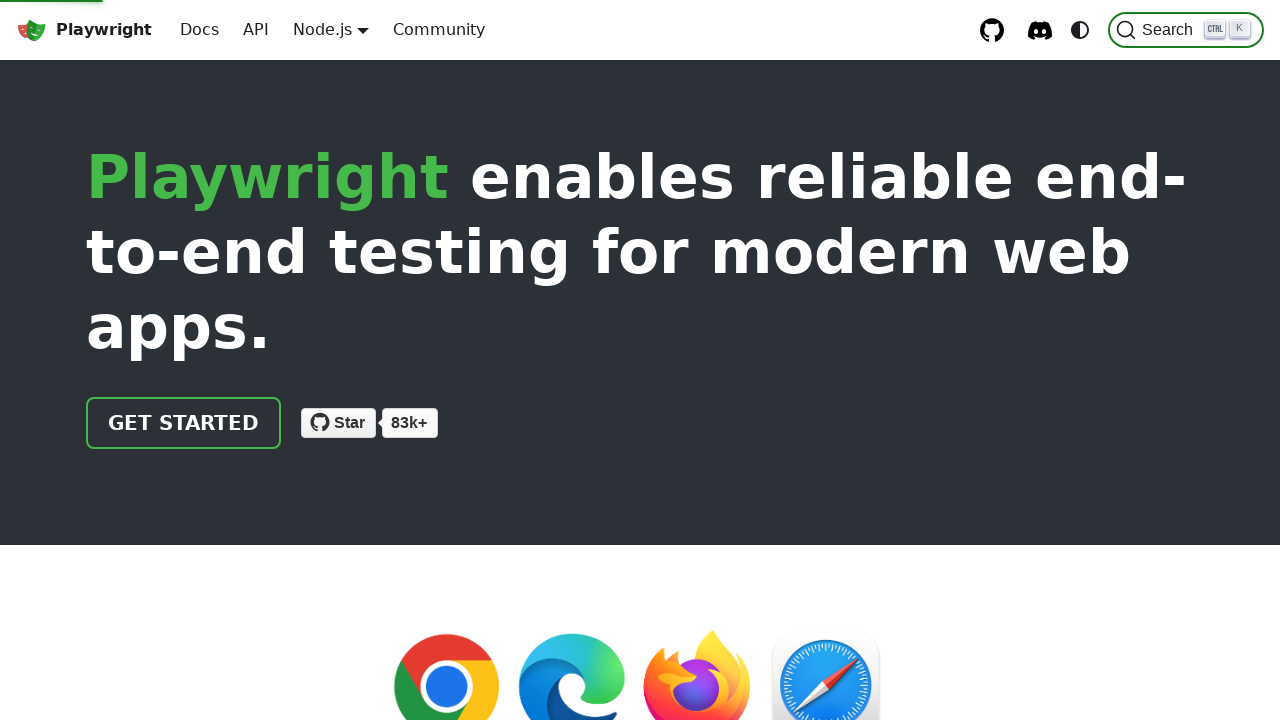

Navigated to frames documentation page
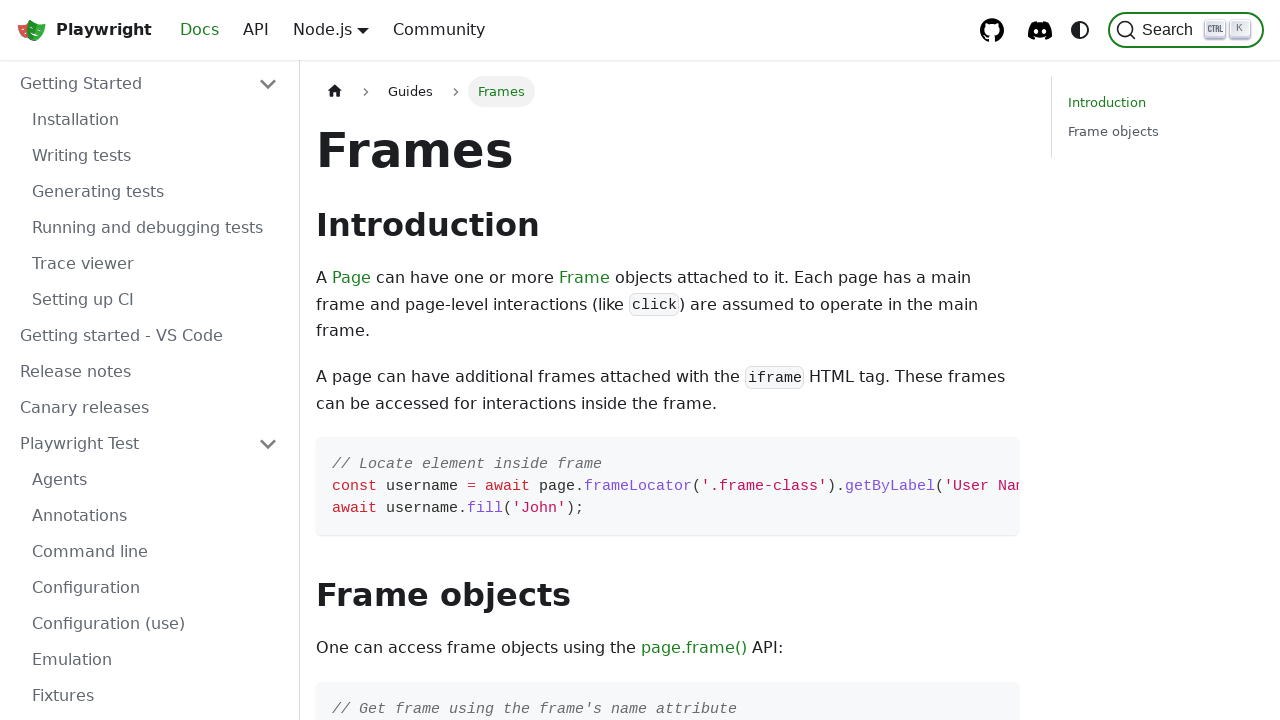

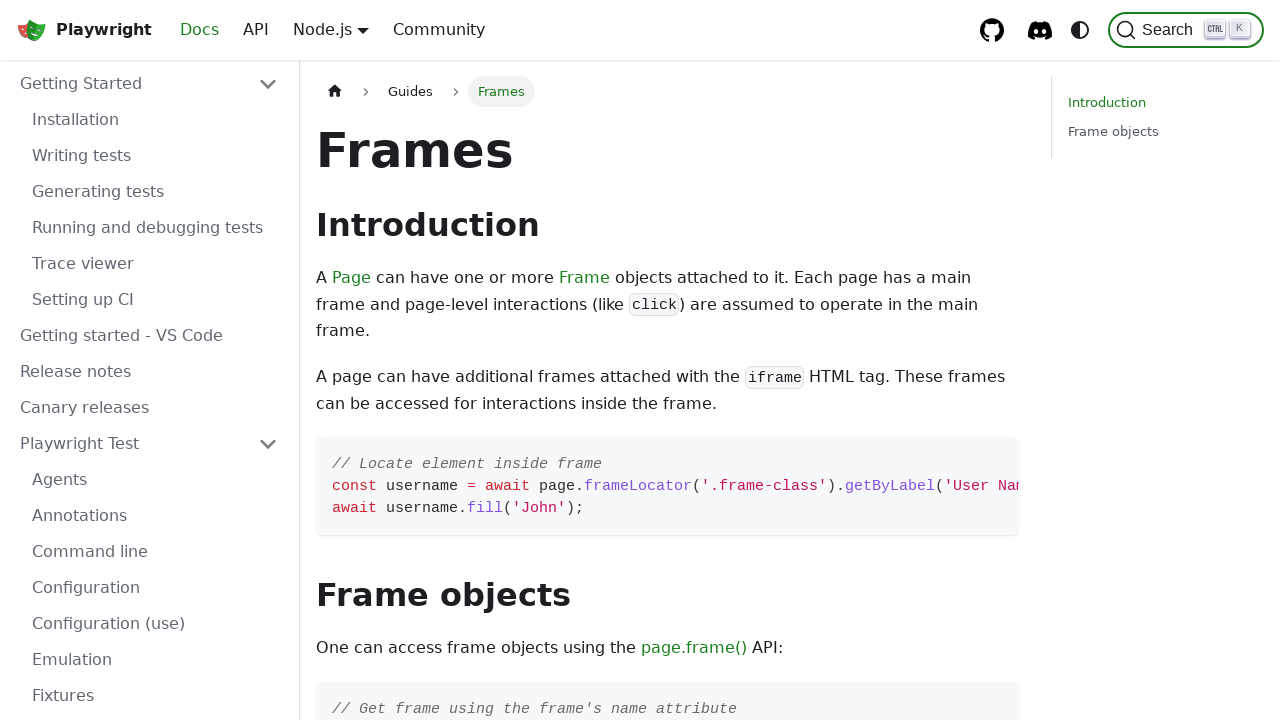